Tests the number input form by entering a valid number that triggers an alert message

Starting URL: https://kristinek.github.io/site/tasks/enter_a_number

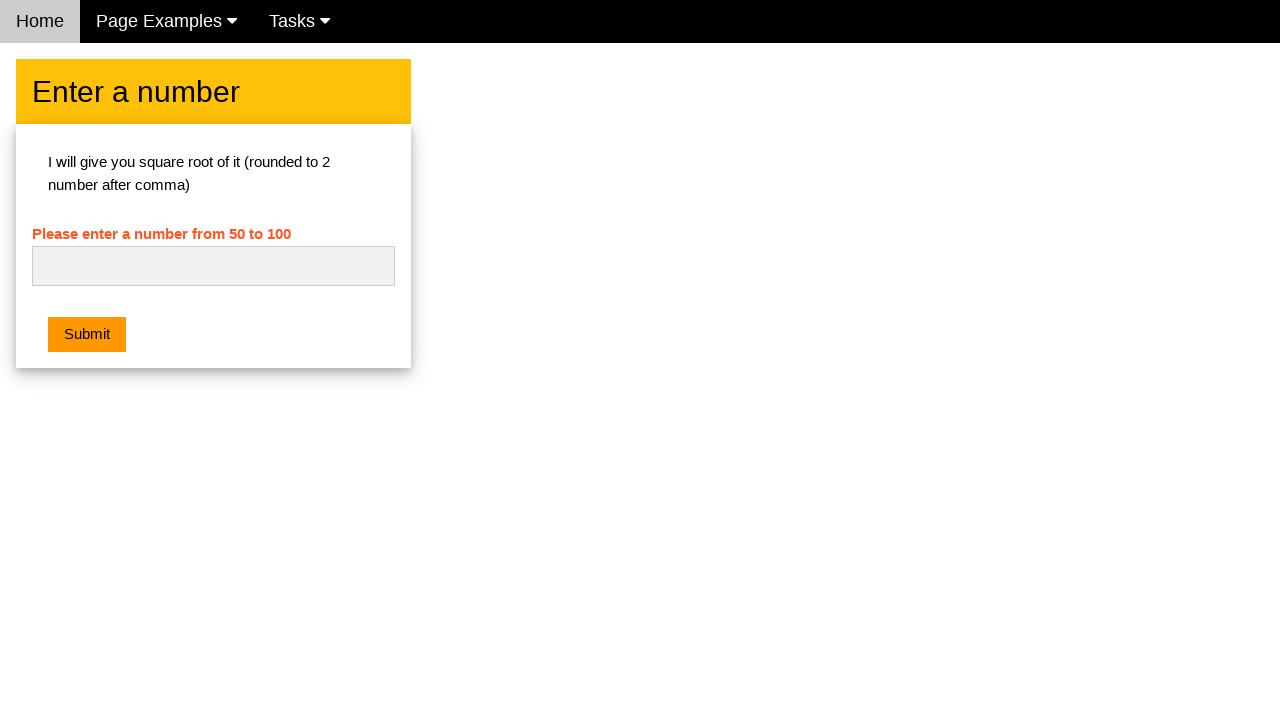

Filled number input field with '100' on #numb
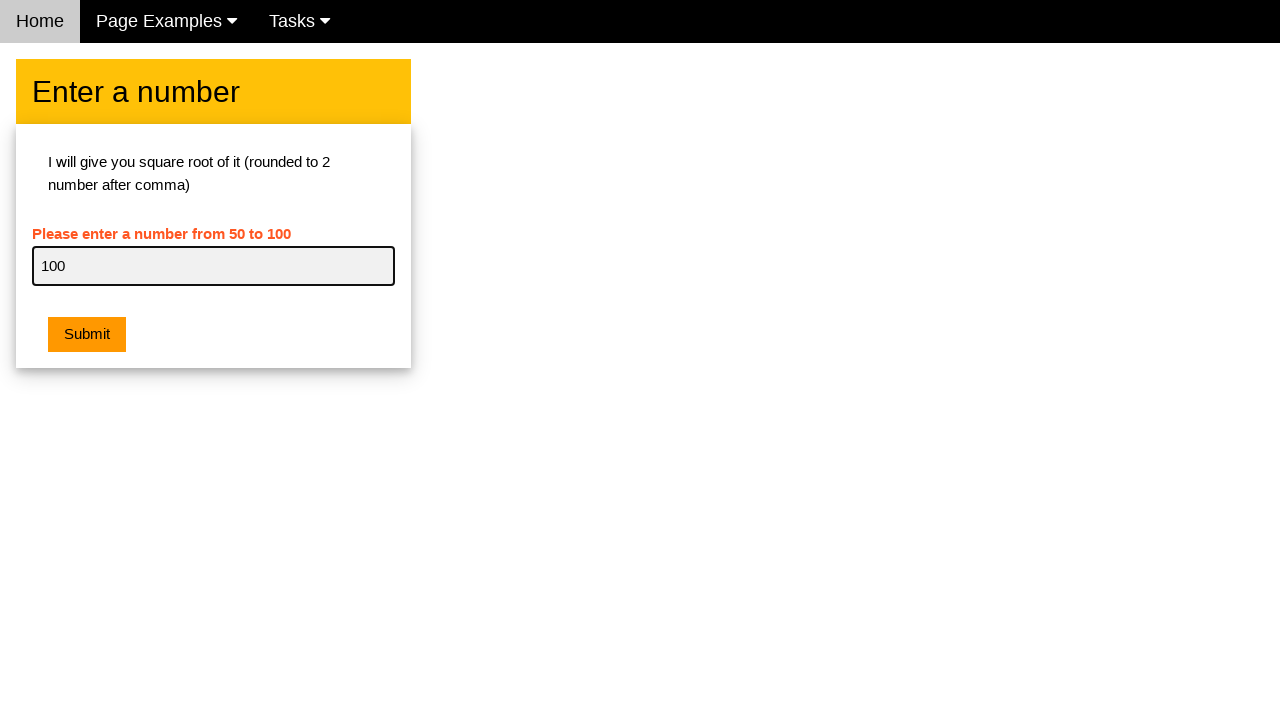

Set up dialog handler to auto-accept alerts
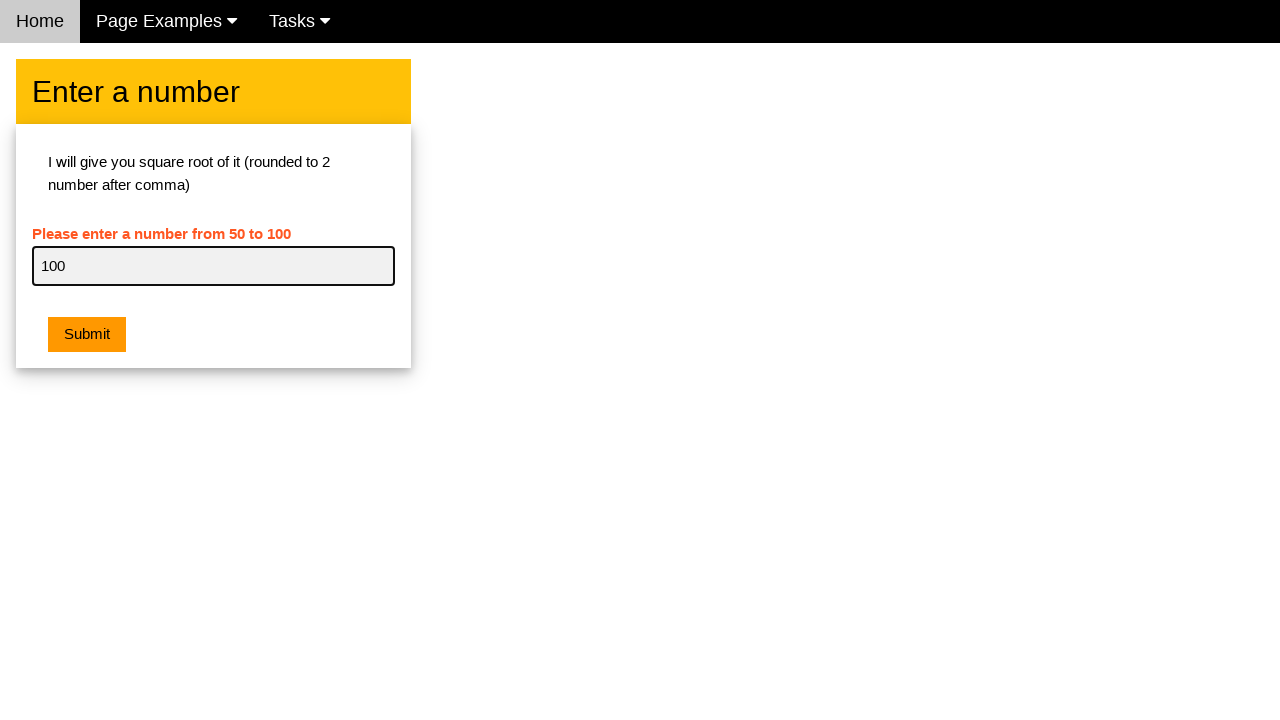

Clicked submit button to process the number at (87, 335) on xpath=/html/body/div[2]/div/div/div[2]/button
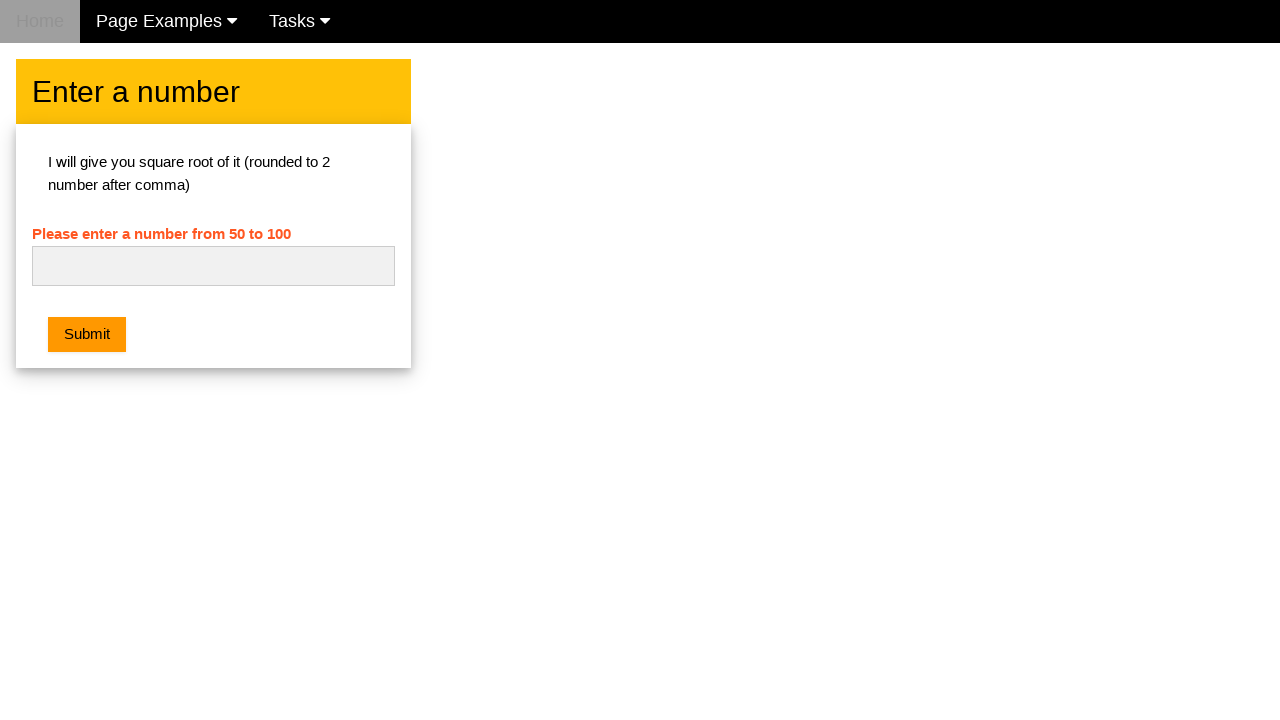

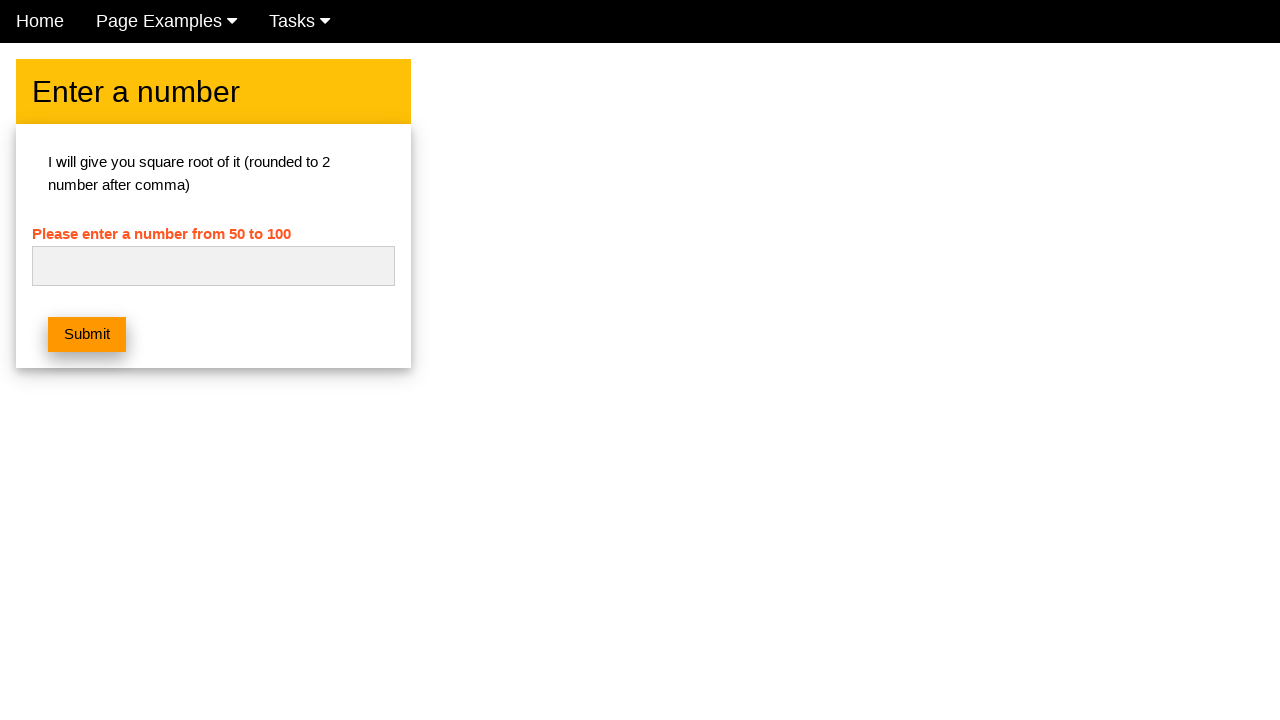